Tests Postmates location and restaurant search functionality by entering an address and searching for a specific restaurant.

Starting URL: https://www.postmates.com/

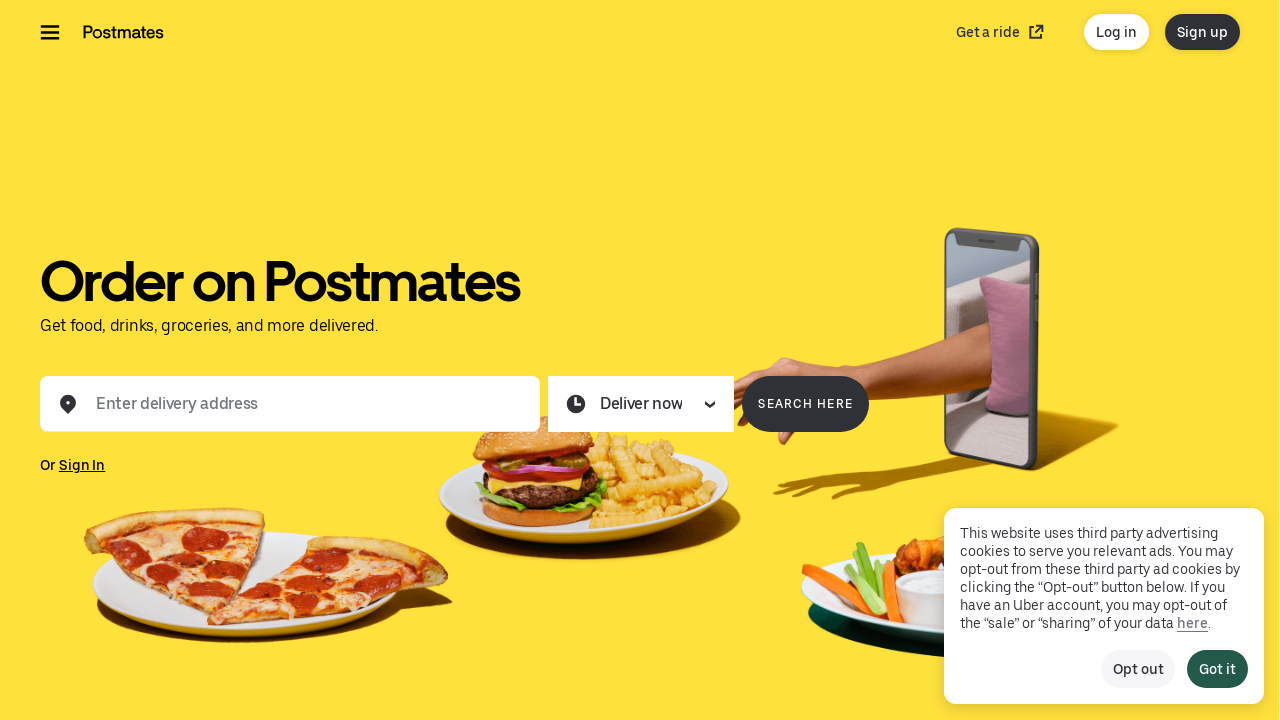

Waited for address input field to appear
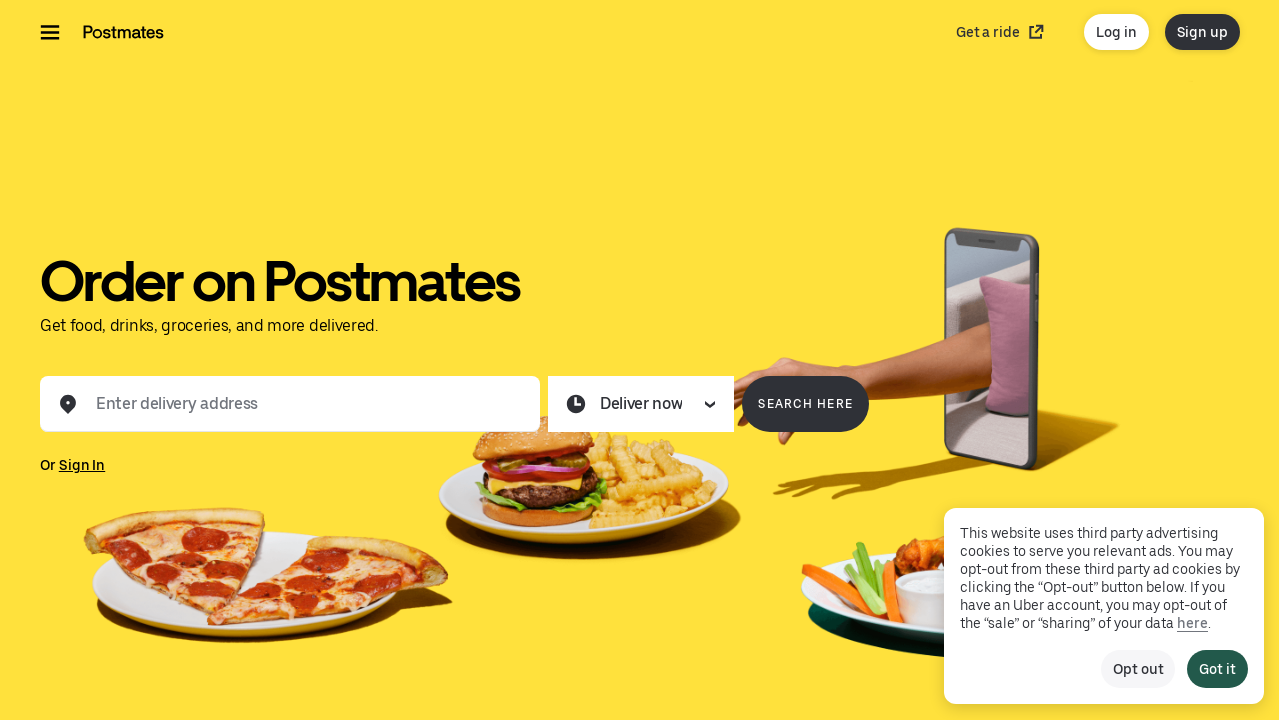

Entered location 'Marietta, GA 30067' in address field on input
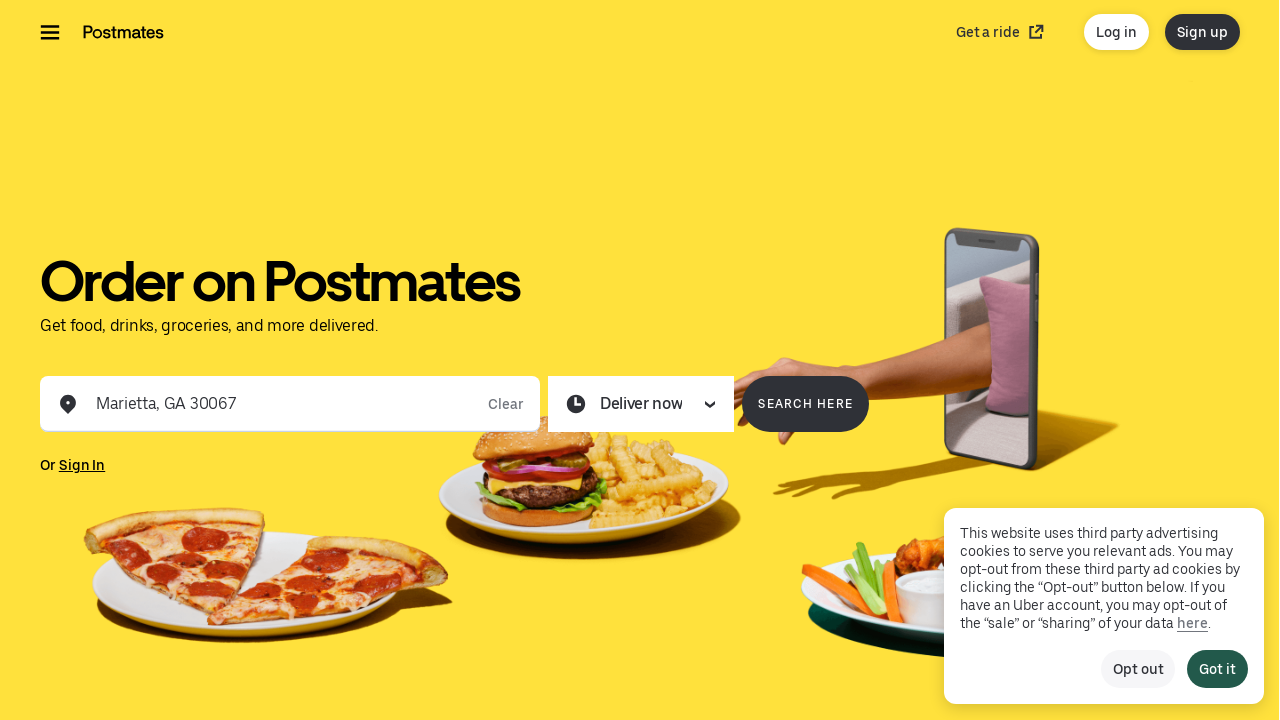

Location typeahead menu appeared
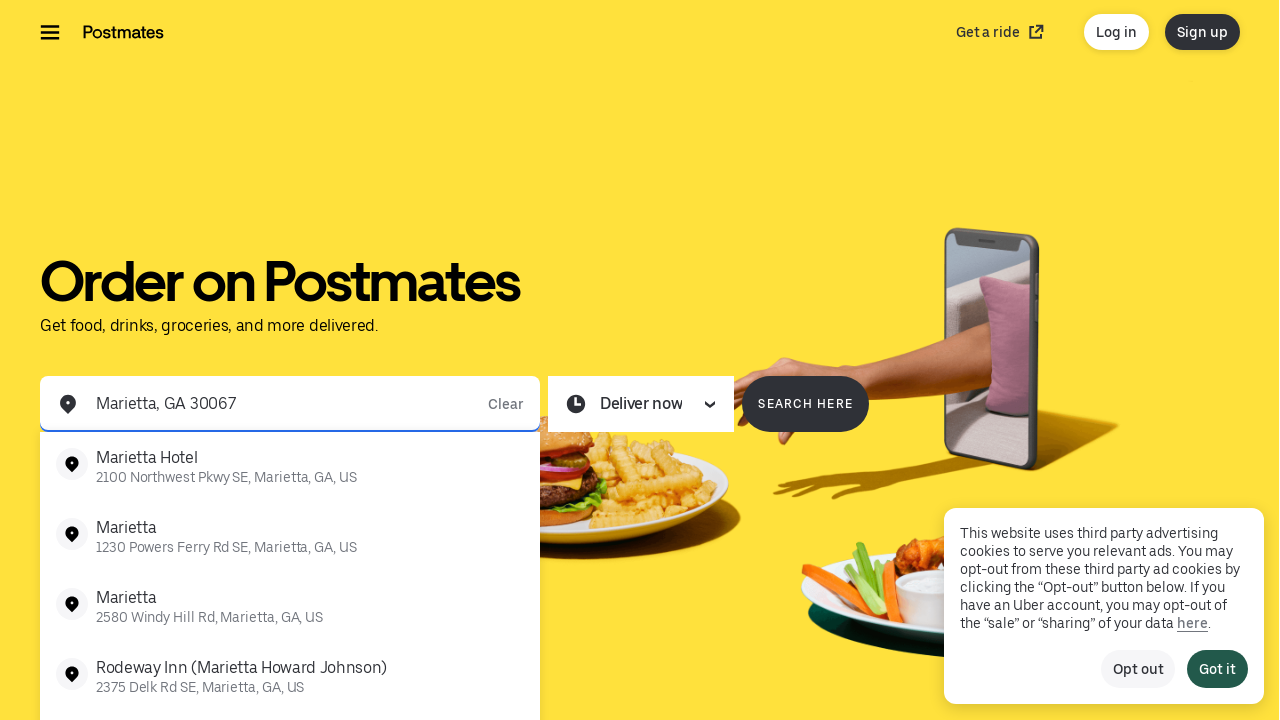

Pressed Enter to confirm location selection on input
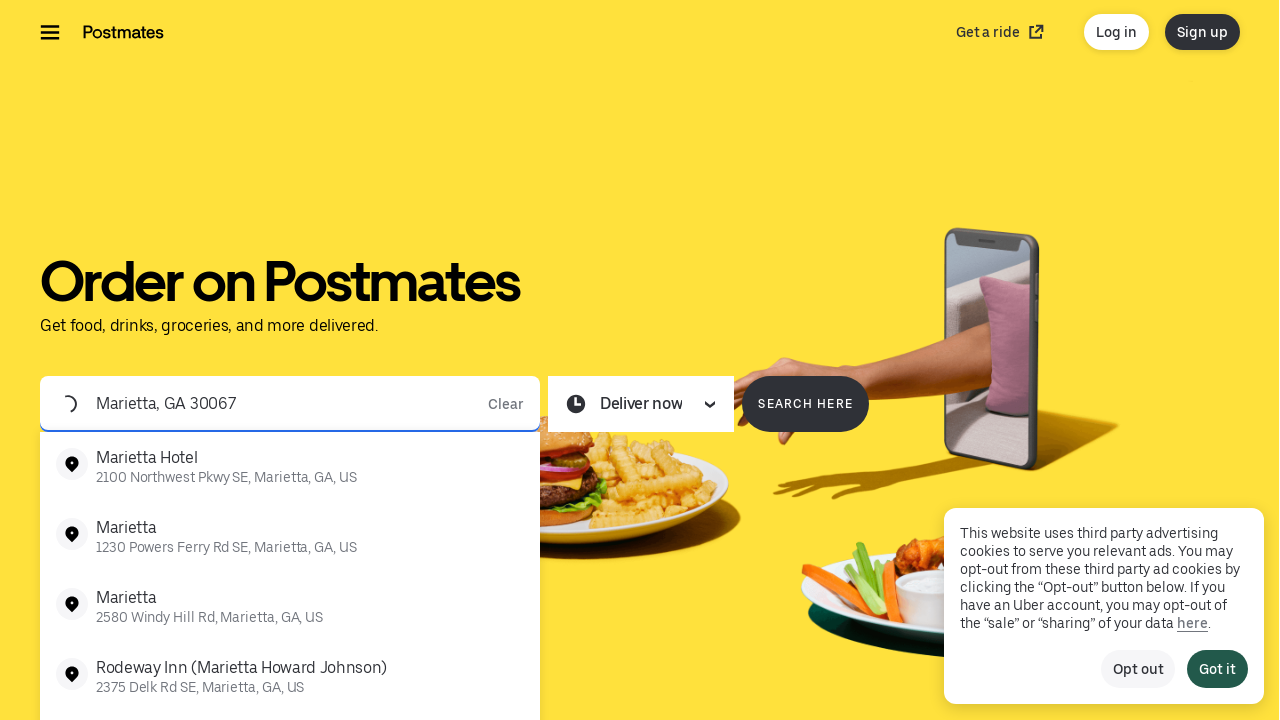

Waited for restaurant search input field to appear
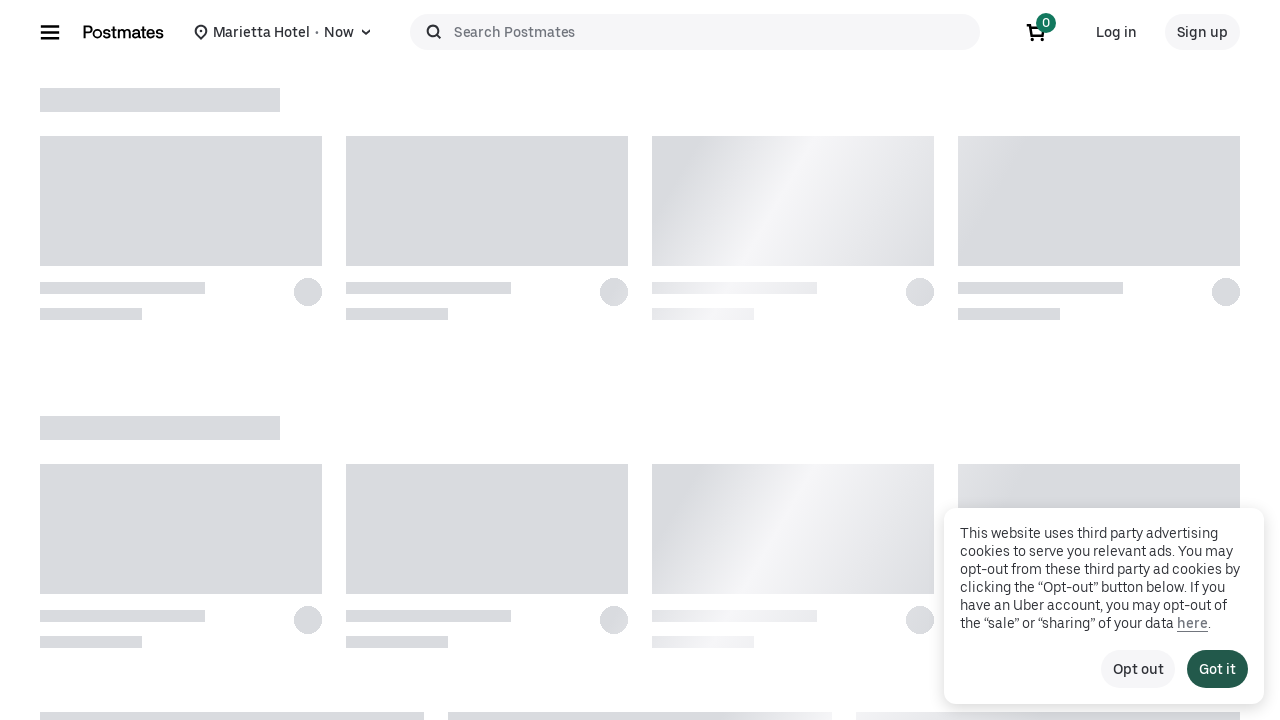

Entered 'Burger King' in restaurant search field on #search-suggestions-typeahead-input
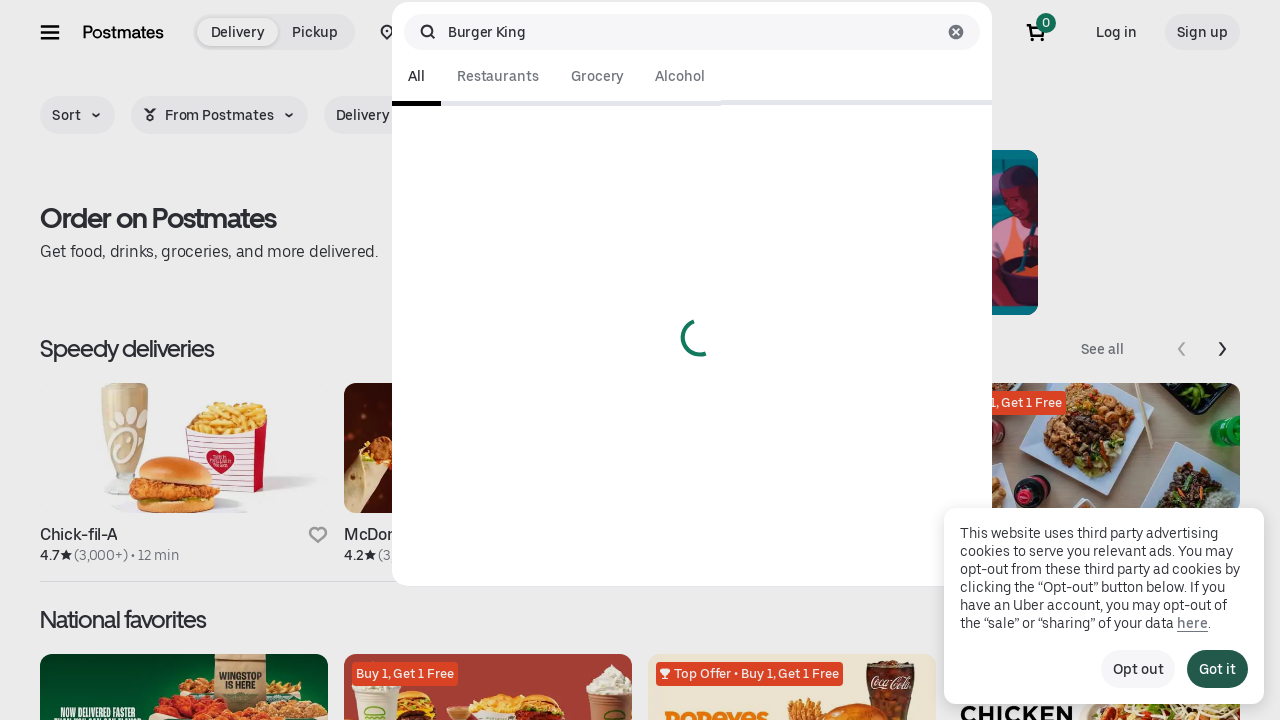

Pressed Enter to search for Burger King restaurant on #search-suggestions-typeahead-input
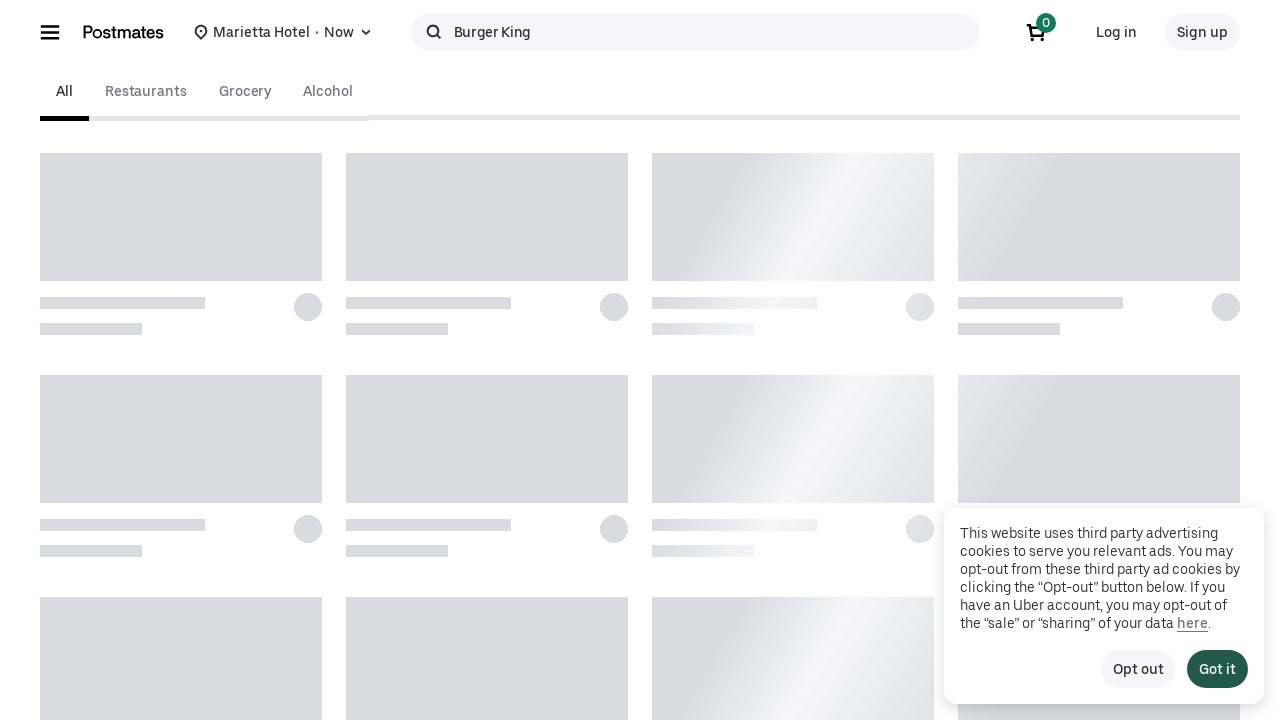

Waited 2.5 seconds for search results to load
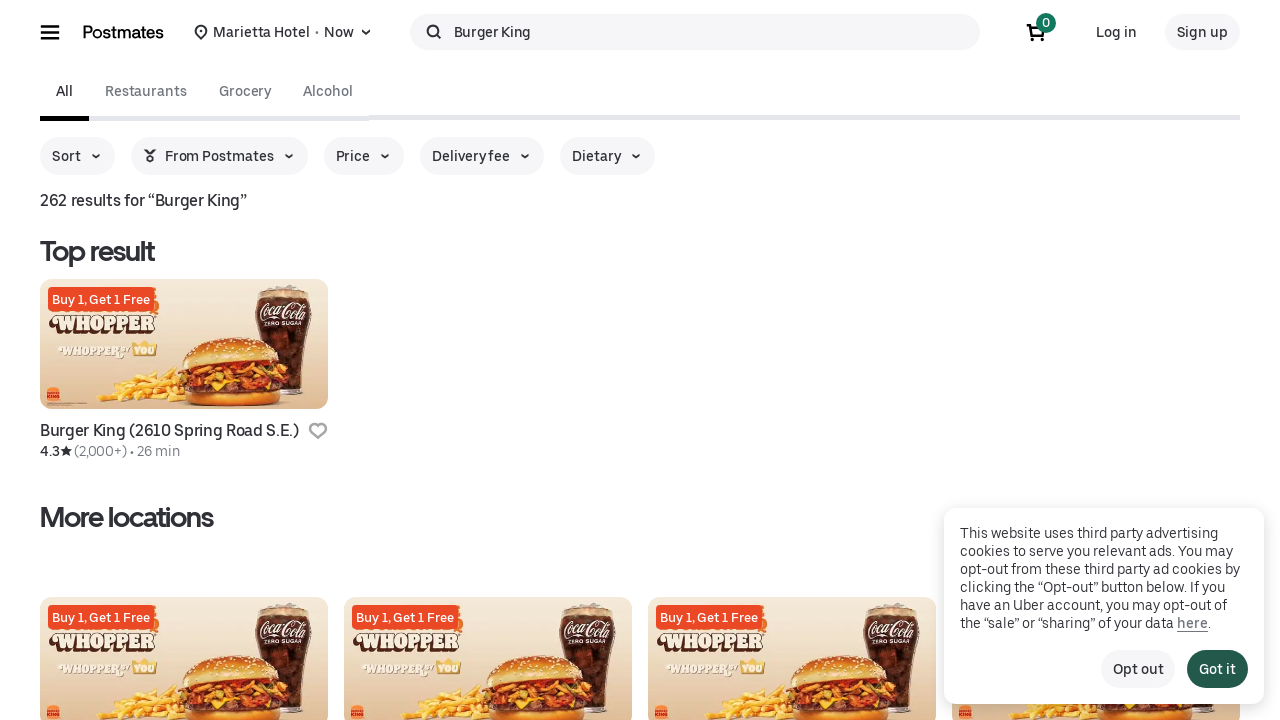

Search results page fully loaded
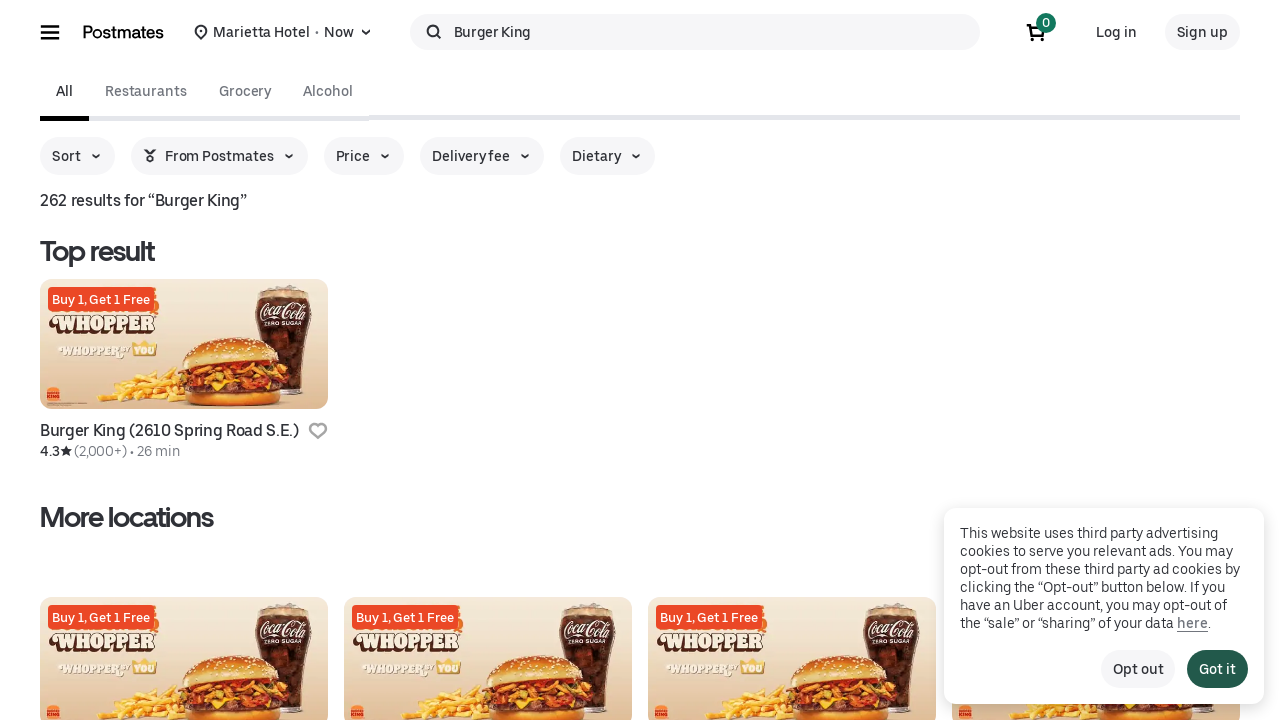

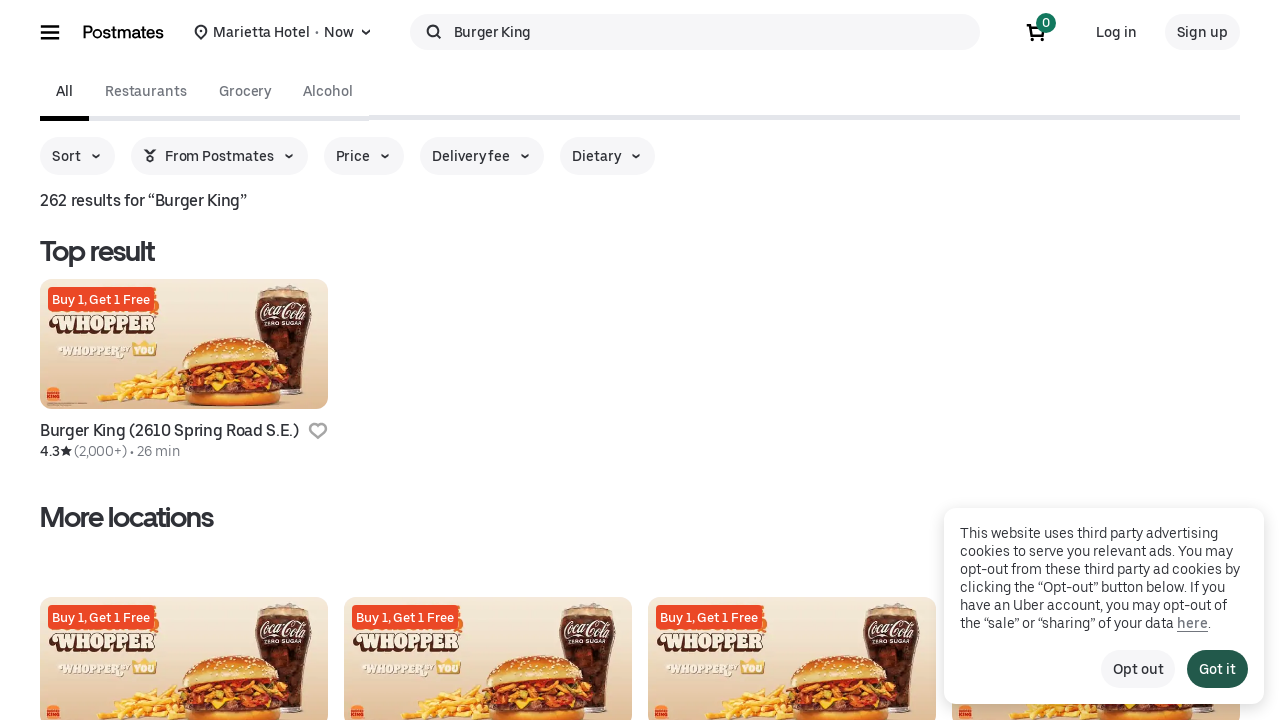